Tests page scrolling functionality on Douban movie ranking page by executing JavaScript to scroll down 10000 pixels and verifying the page responds to the scroll action.

Starting URL: https://movie.douban.com/typerank?type_name=剧情&type=11&interval_id=100:90&action=

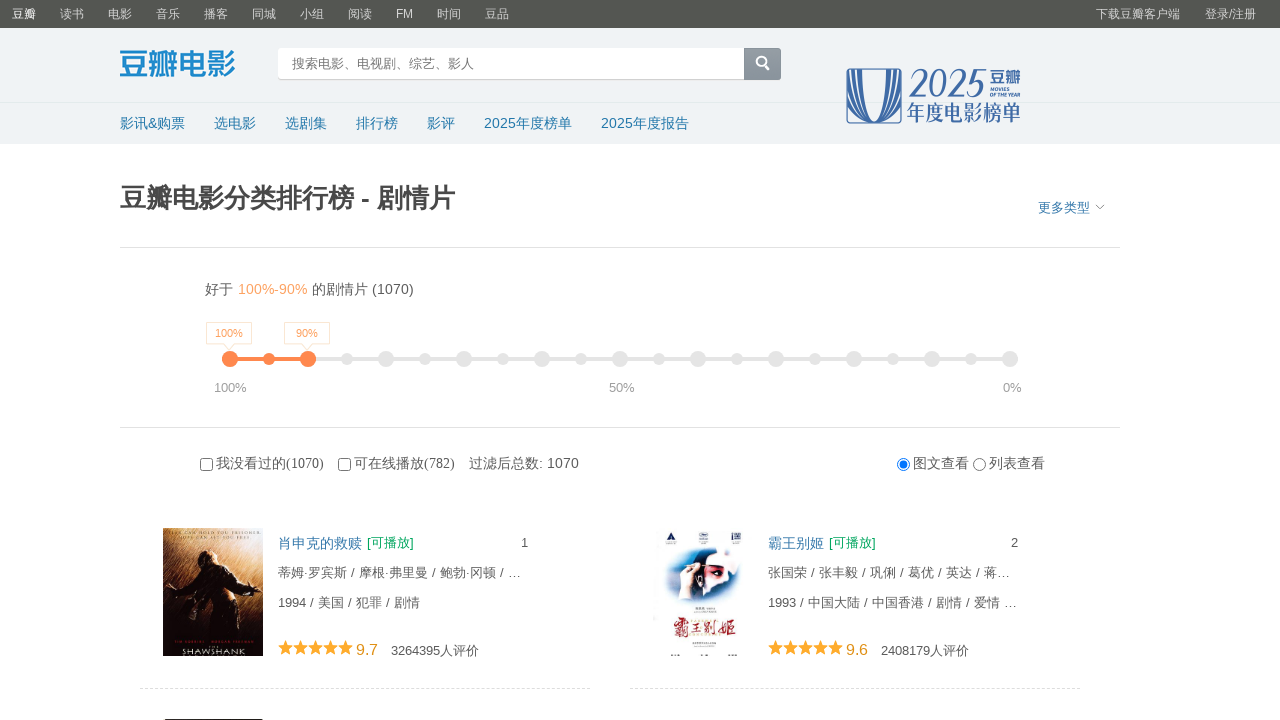

Waited for page to reach domcontentloaded state on Douban movie ranking page
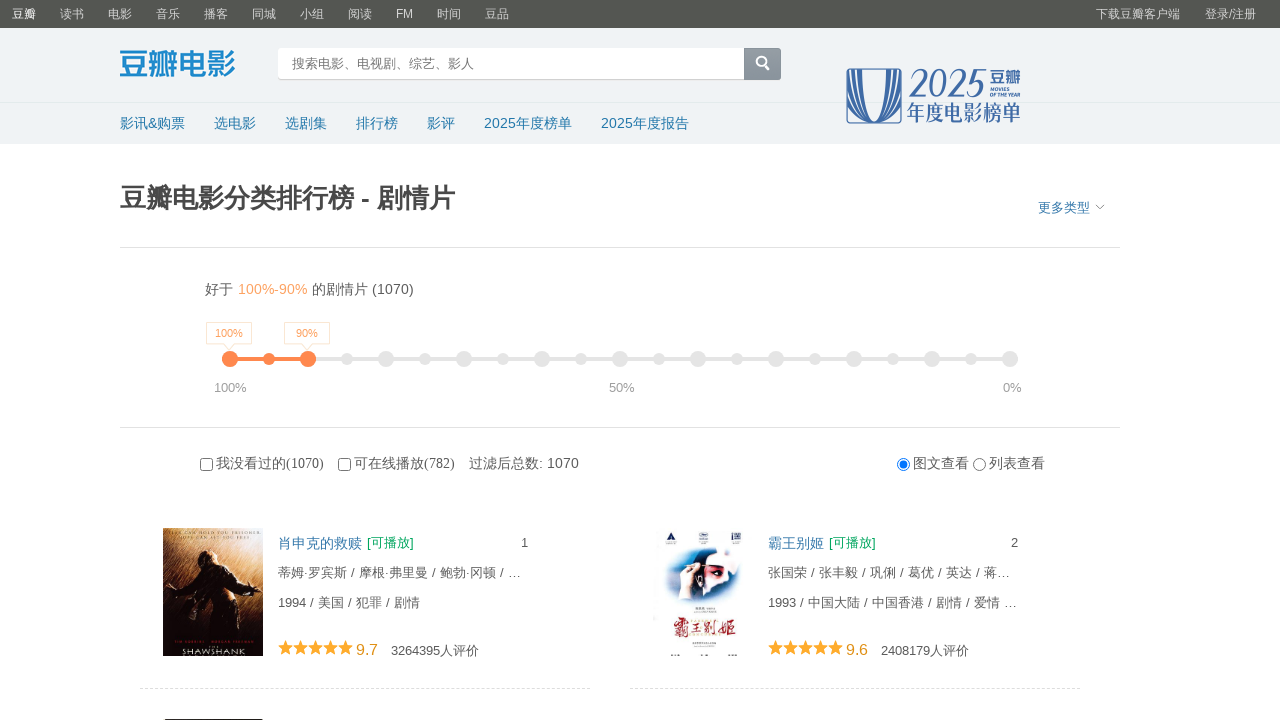

Executed JavaScript to scroll down 10000 pixels on the page
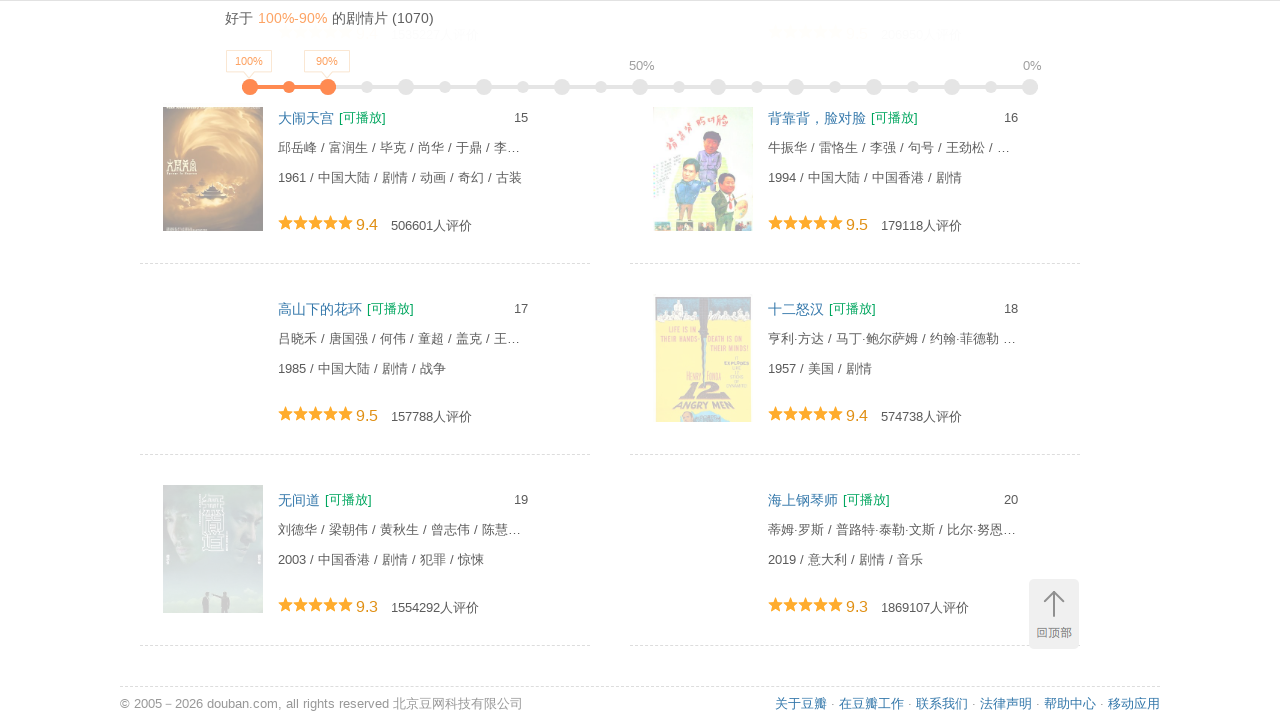

Waited 3 seconds for lazy-loaded content to appear after scroll action
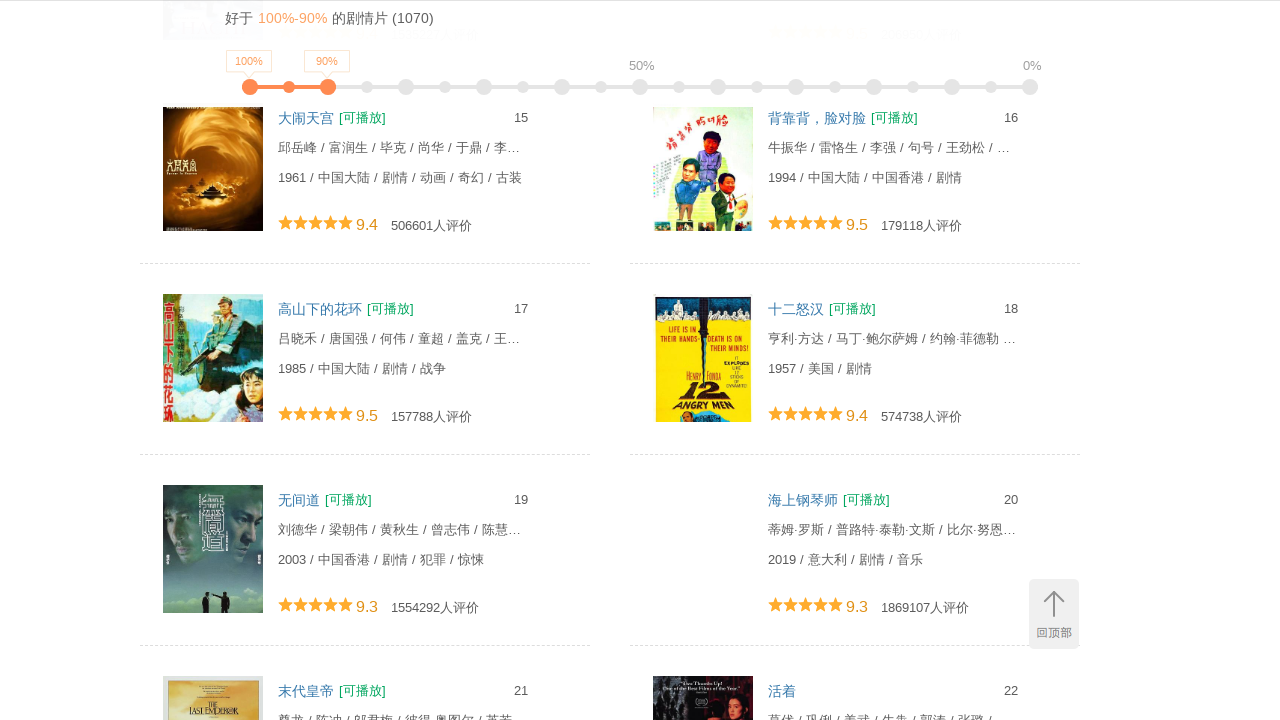

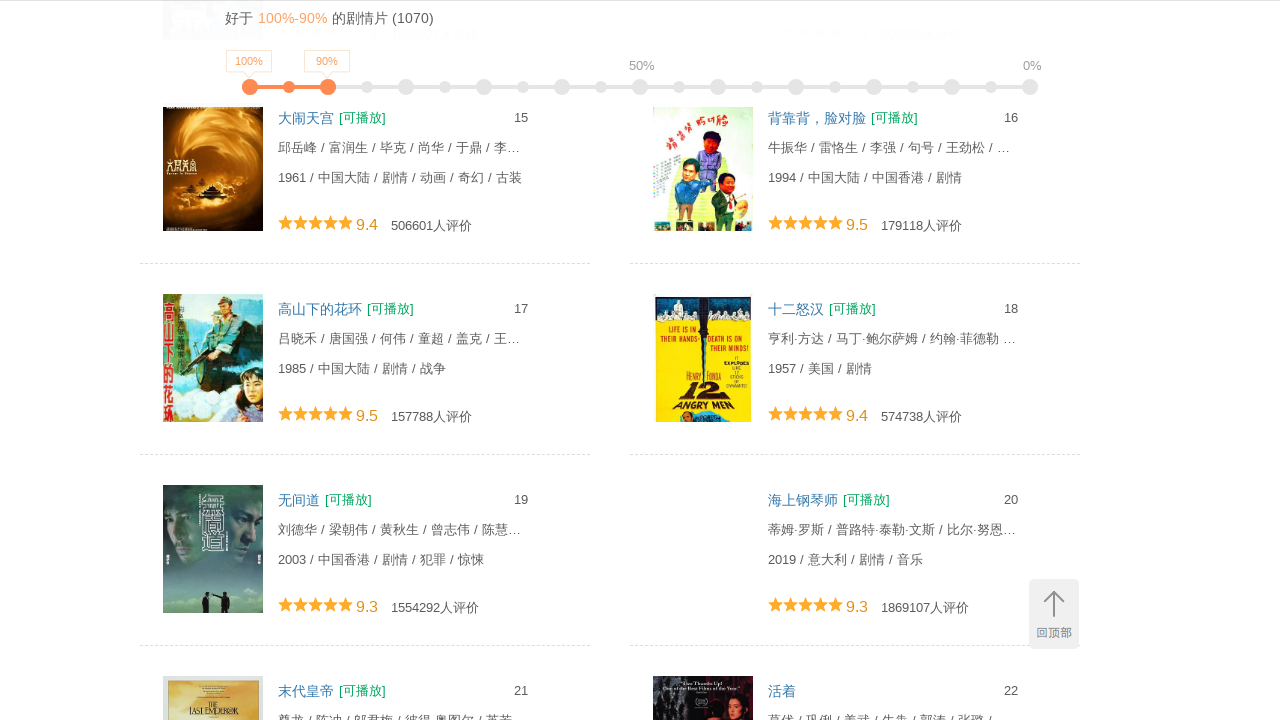